Tests un-marking todo items as complete by unchecking their checkboxes.

Starting URL: https://demo.playwright.dev/todomvc

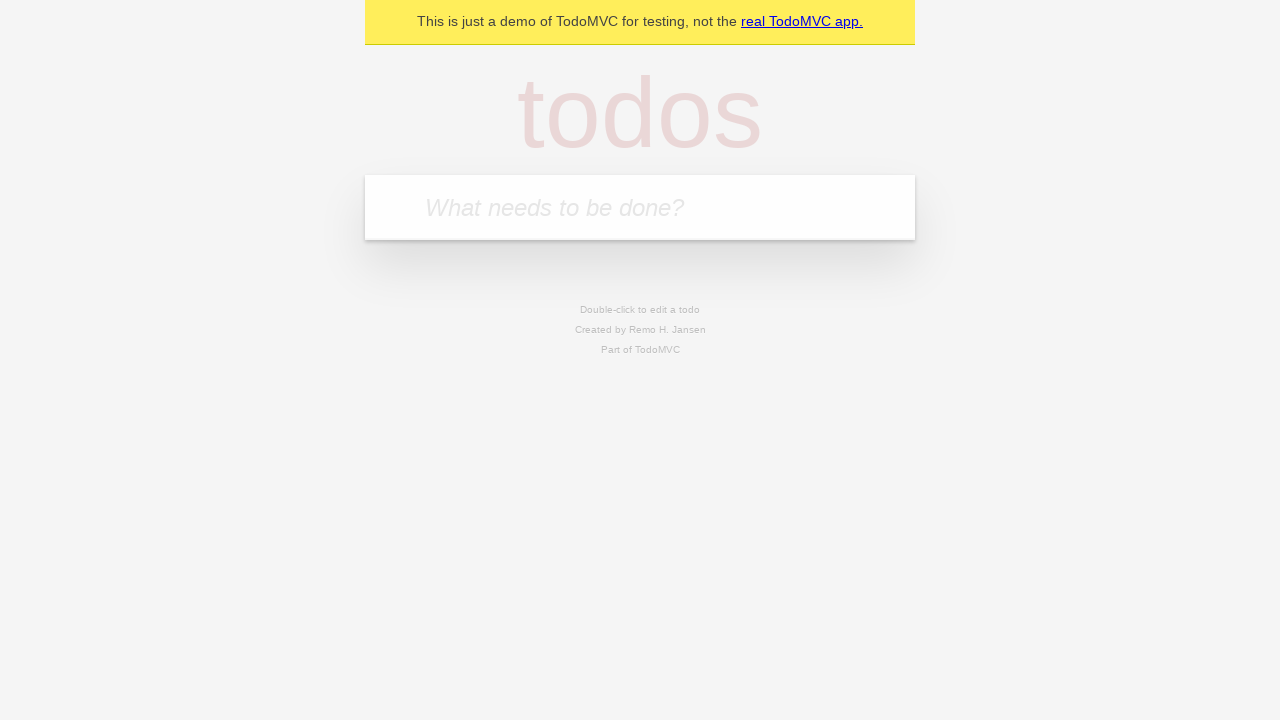

Filled todo input with 'buy some cheese' on internal:attr=[placeholder="What needs to be done?"i]
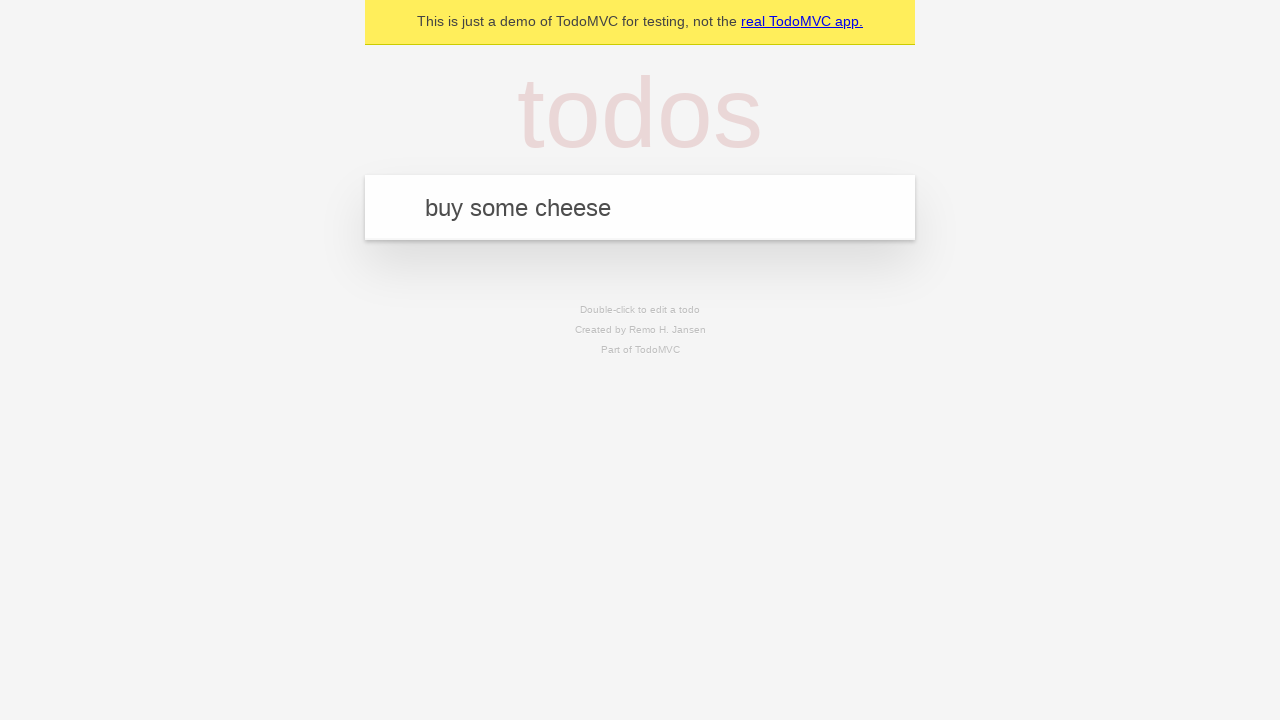

Pressed Enter to create todo item 'buy some cheese' on internal:attr=[placeholder="What needs to be done?"i]
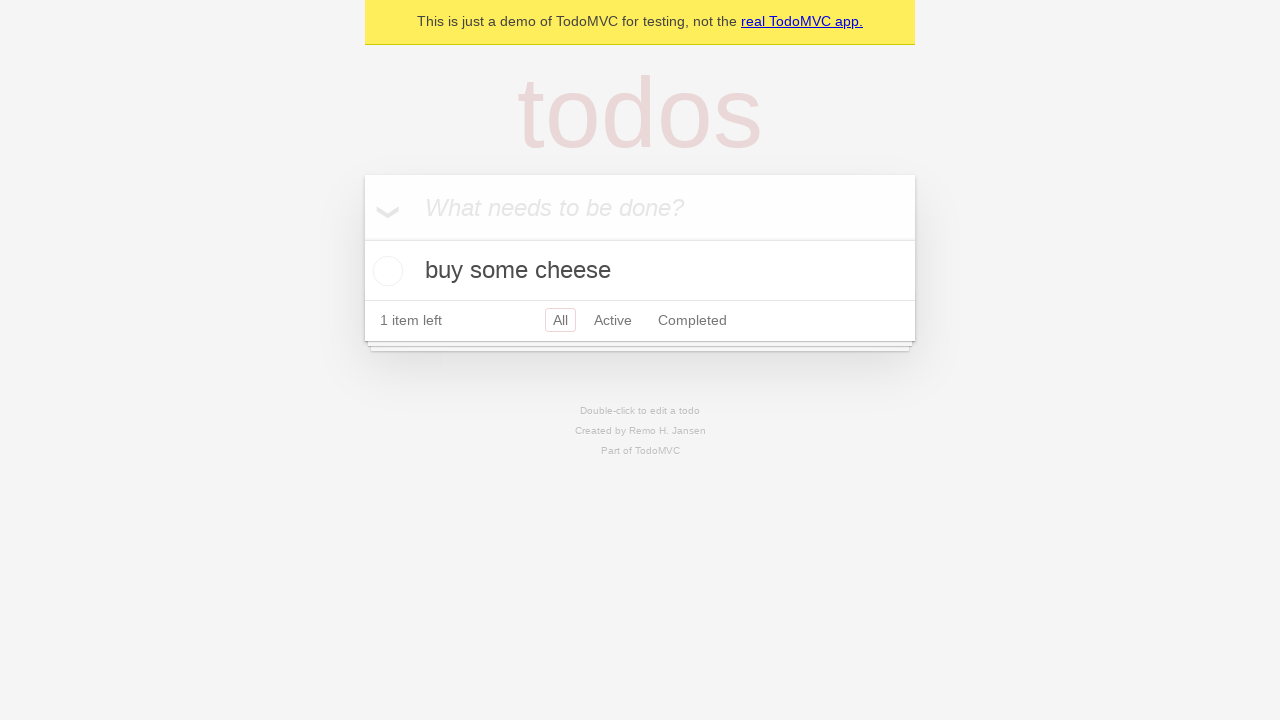

Filled todo input with 'feed the cat' on internal:attr=[placeholder="What needs to be done?"i]
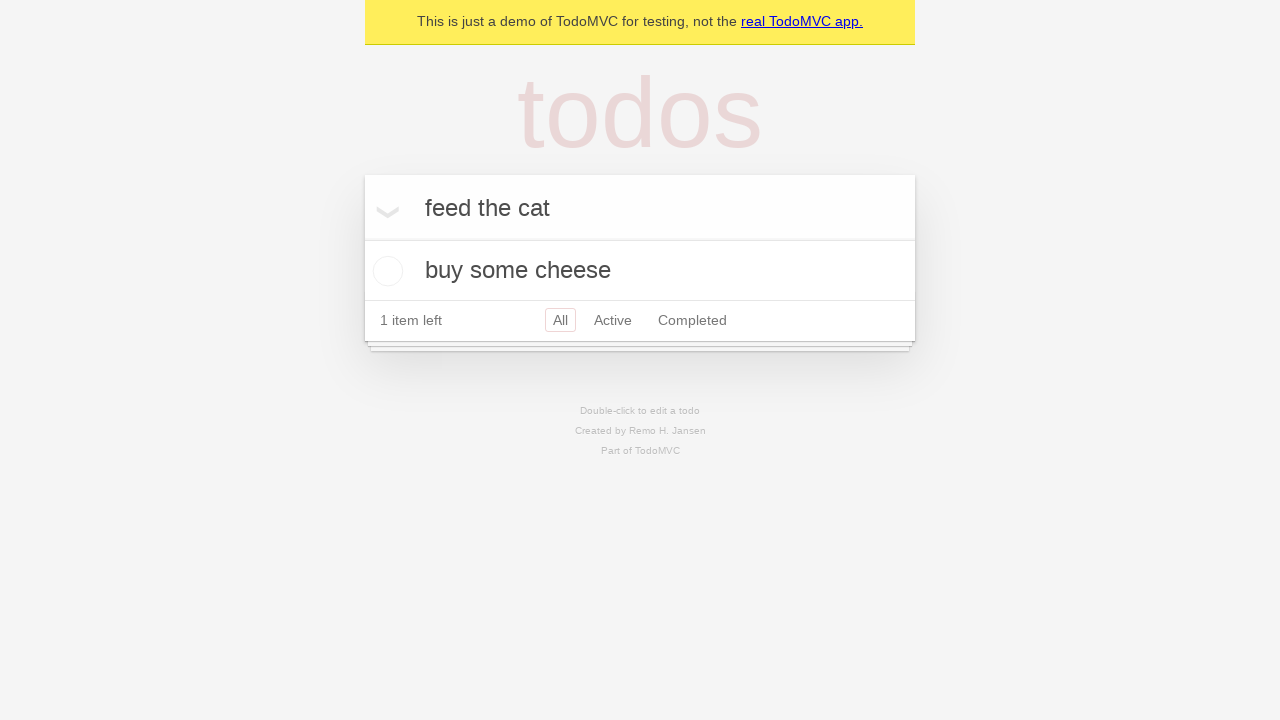

Pressed Enter to create todo item 'feed the cat' on internal:attr=[placeholder="What needs to be done?"i]
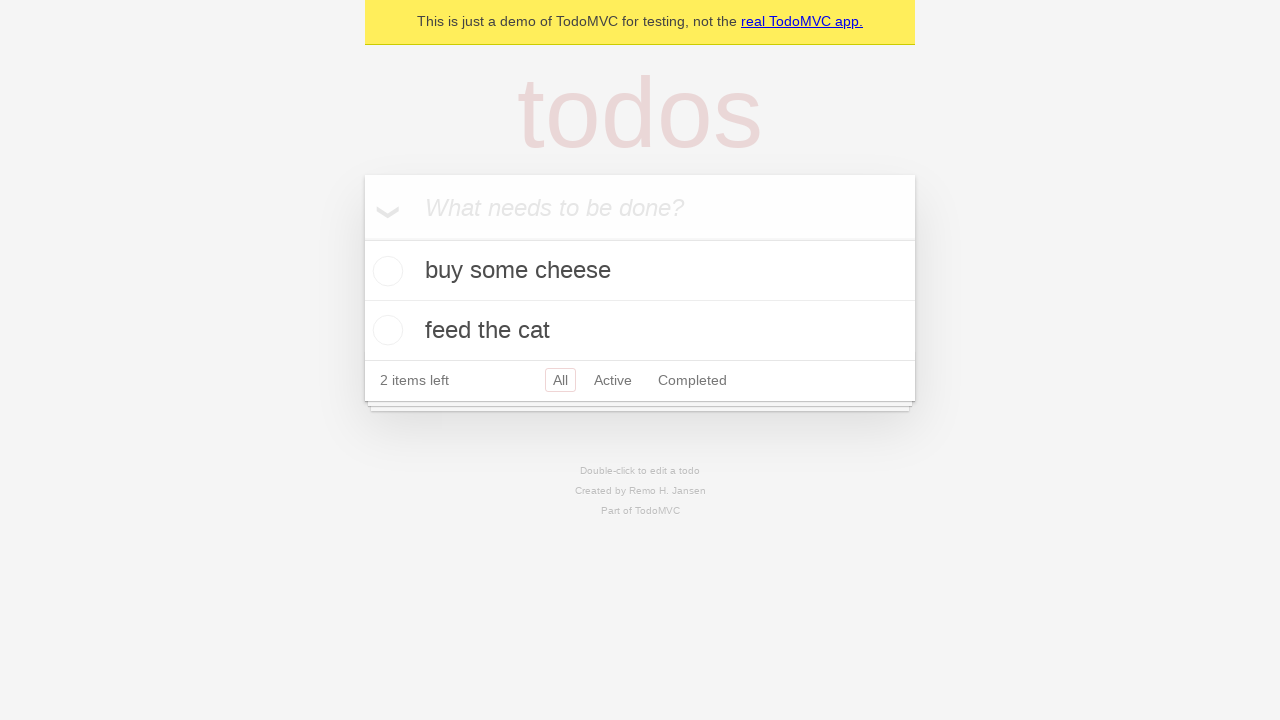

Waited for second todo item to be created
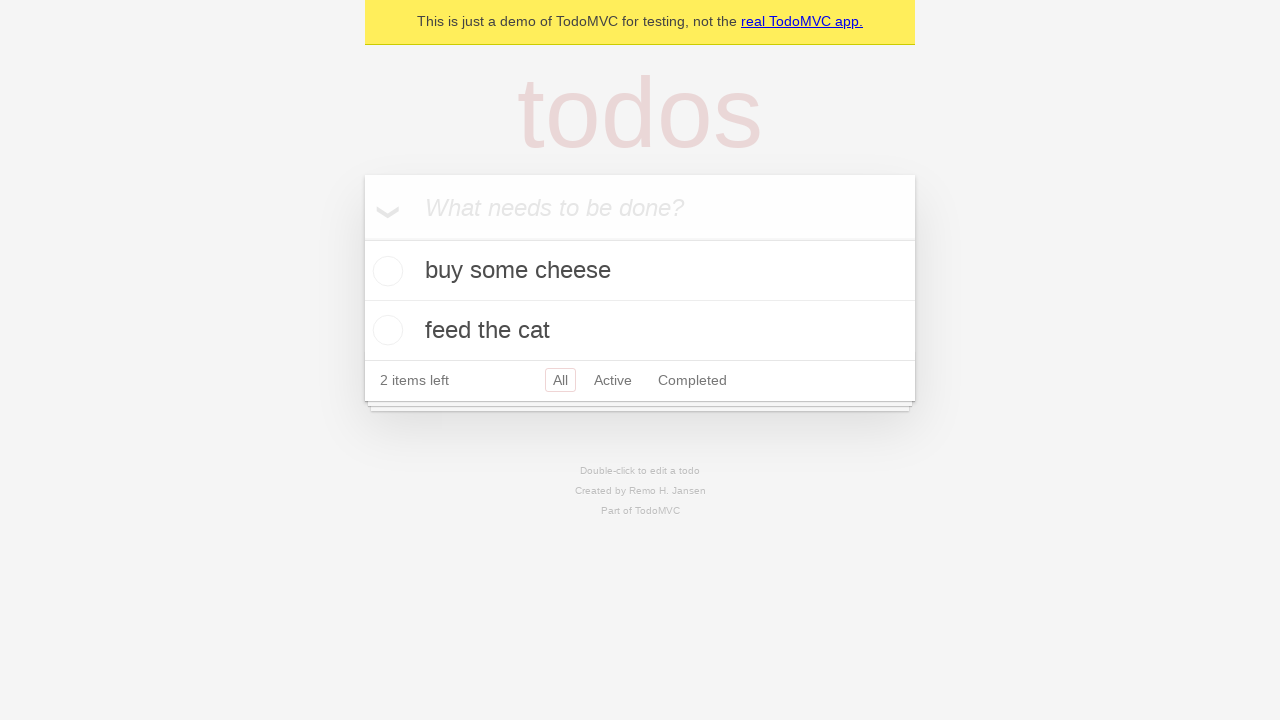

Located first todo item
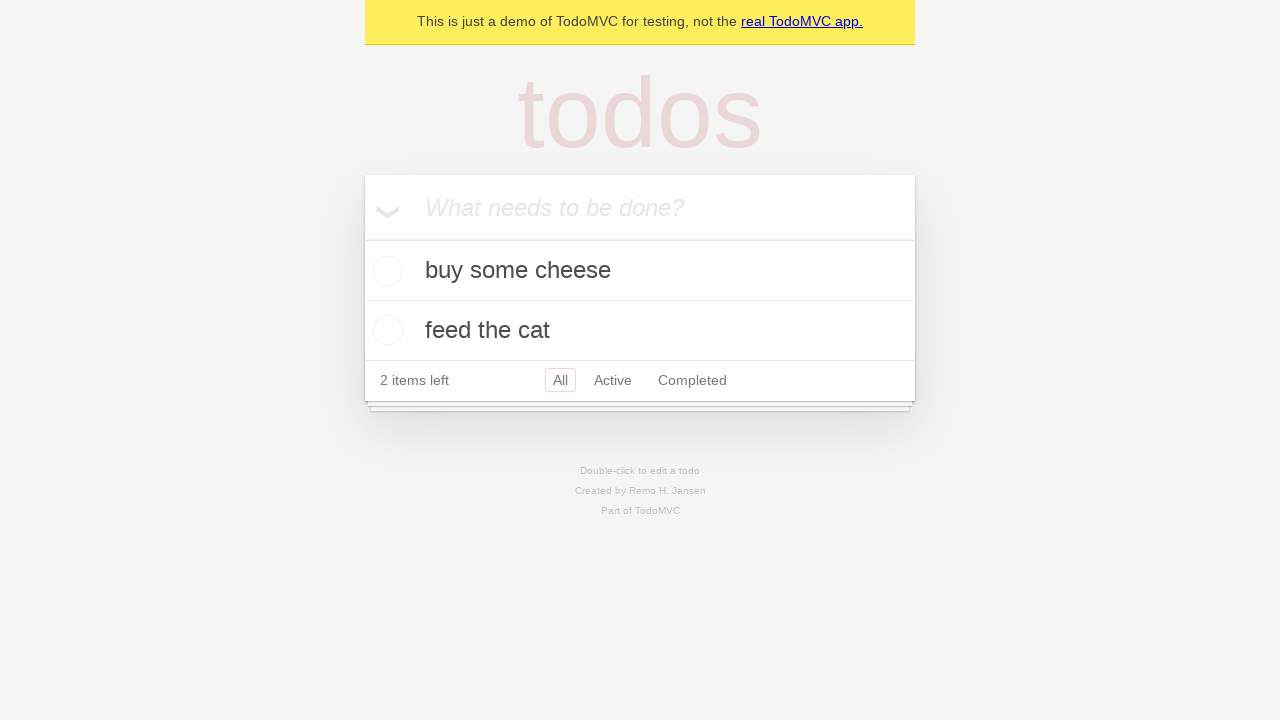

Located checkbox for first todo item
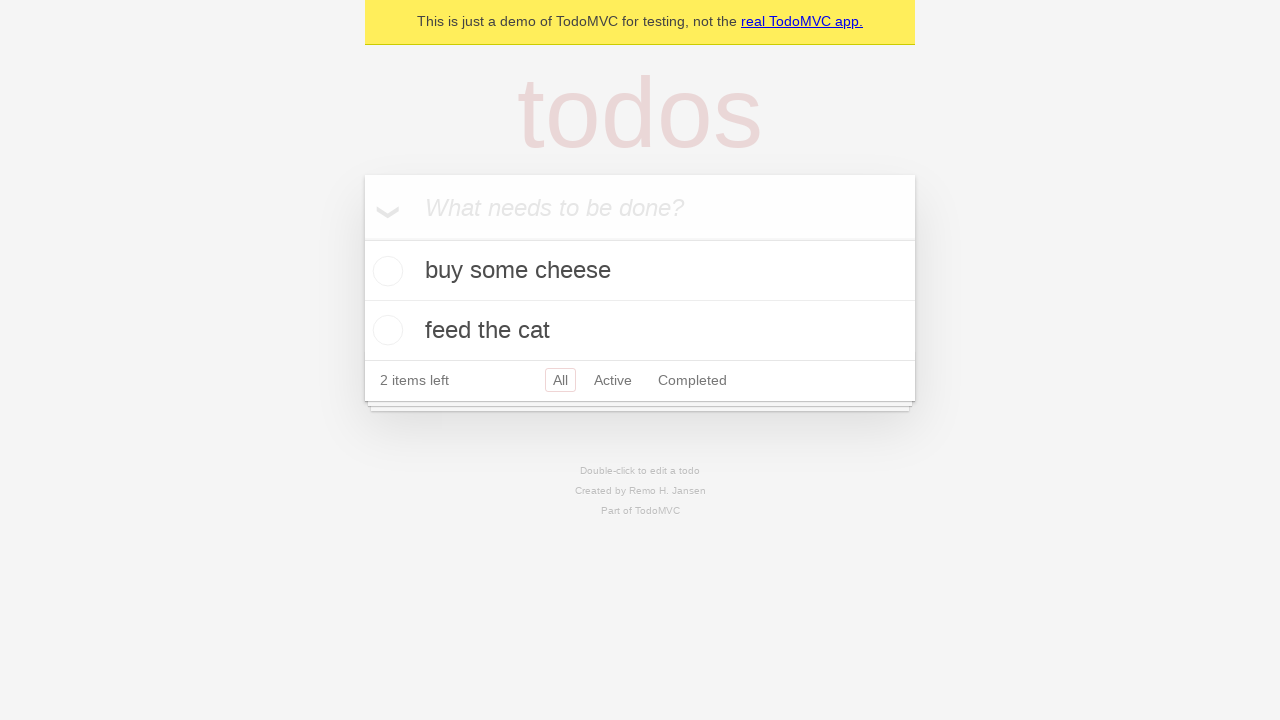

Checked the first todo item checkbox at (385, 271) on [data-testid='todo-item'] >> nth=0 >> internal:role=checkbox
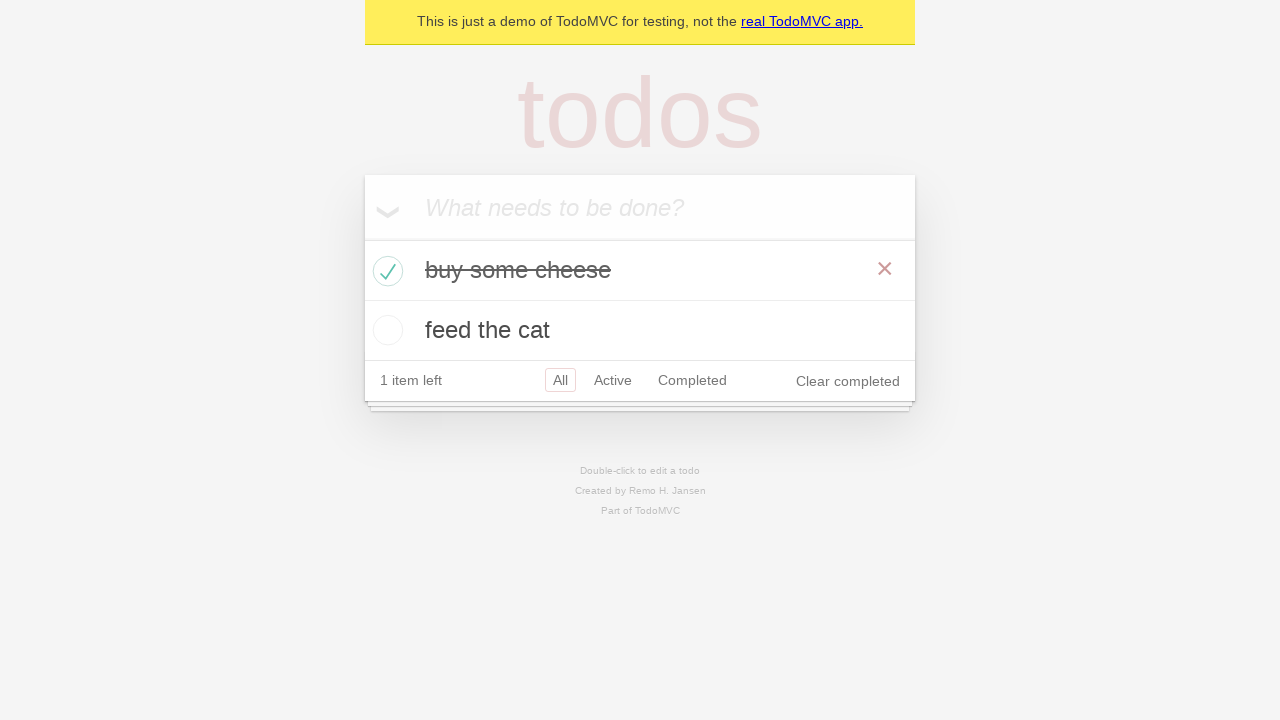

Unchecked the first todo item checkbox to mark it as incomplete at (385, 271) on [data-testid='todo-item'] >> nth=0 >> internal:role=checkbox
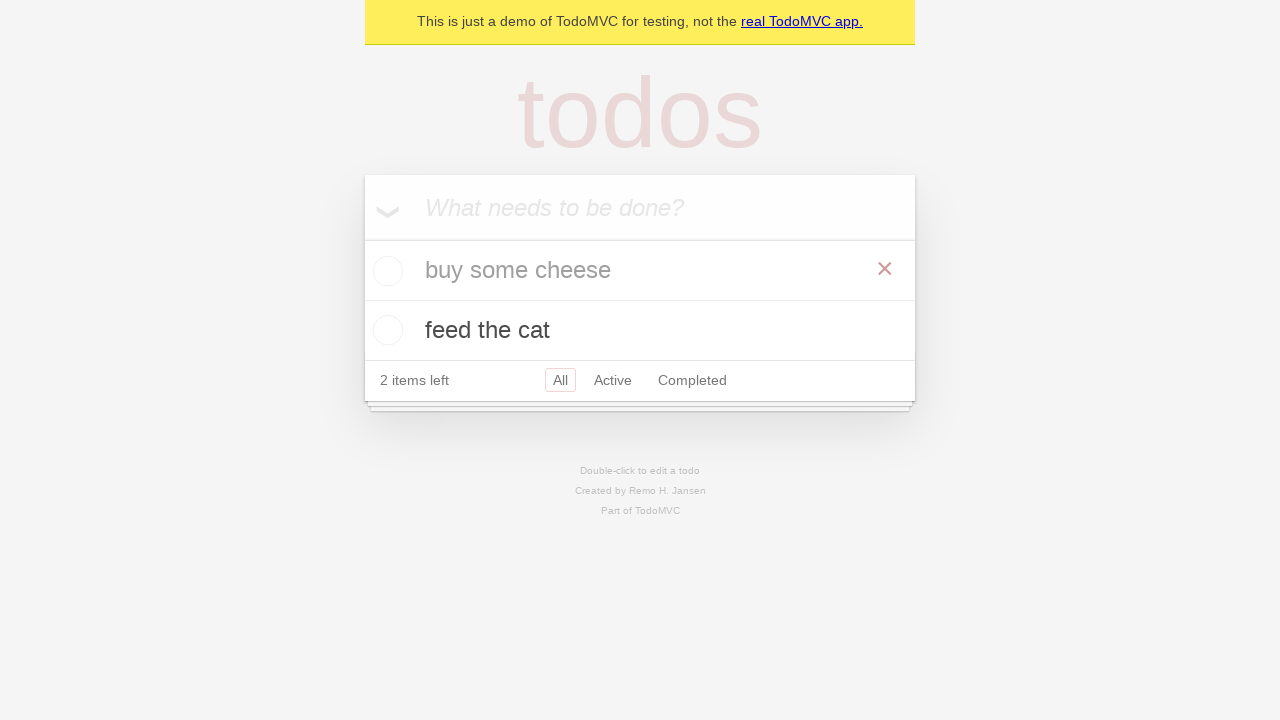

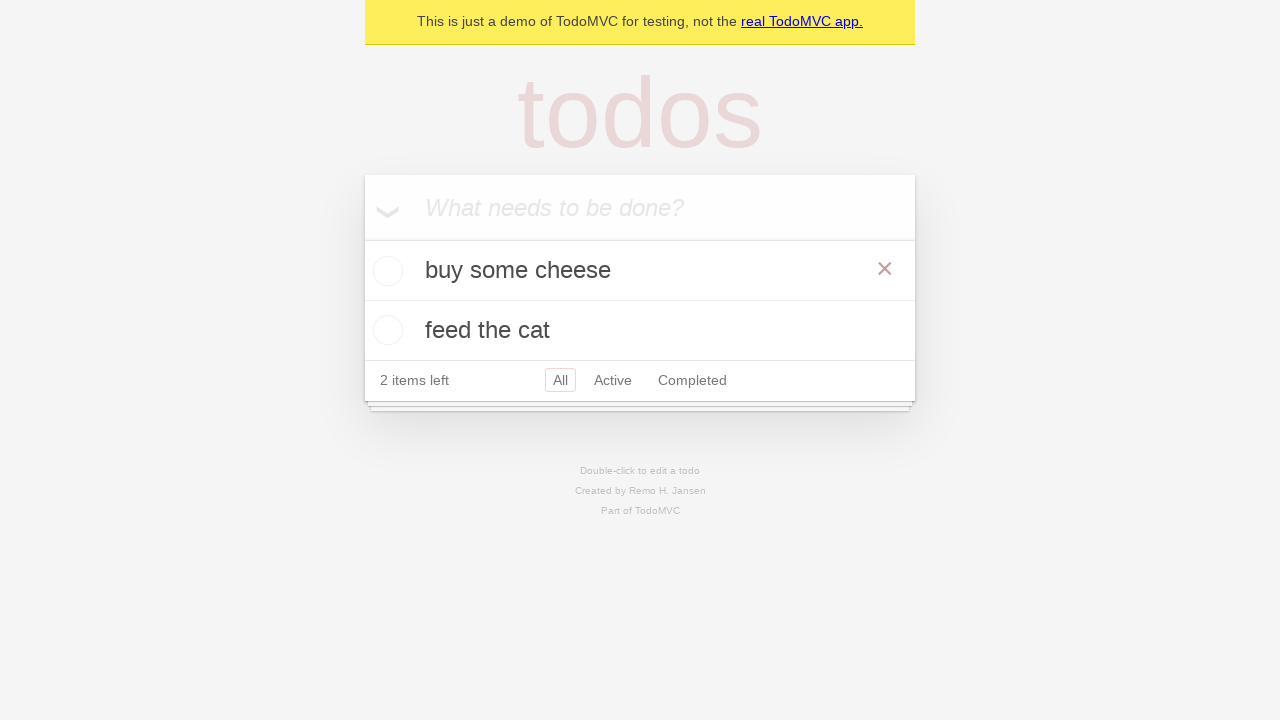